Automates filling out a survey on wjx.cn (问卷星) by randomly selecting radio button options for questions 1-3, filling in a text input for question 4, and submitting the form.

Starting URL: https://www.wjx.cn/vm/hKvbqcL.aspx

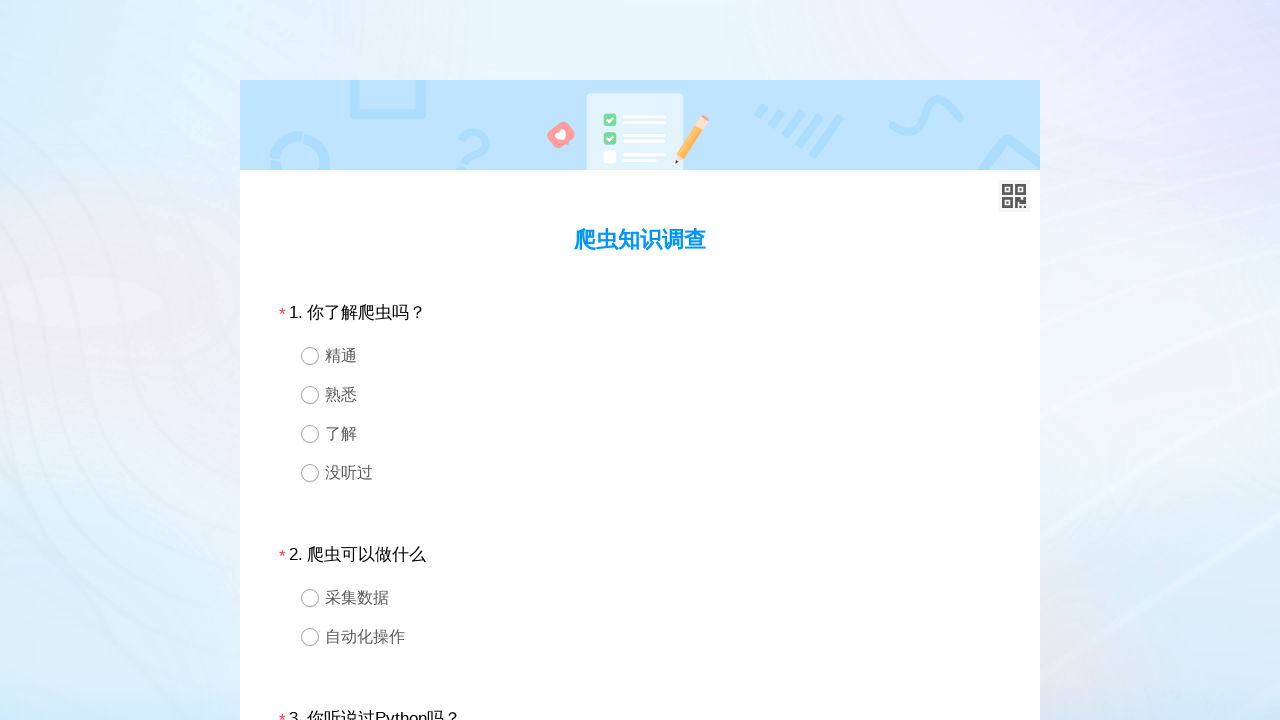

Randomly selected and clicked a radio option for question 1 at (640, 434) on #div1 >> div.ui-radio >> nth=2
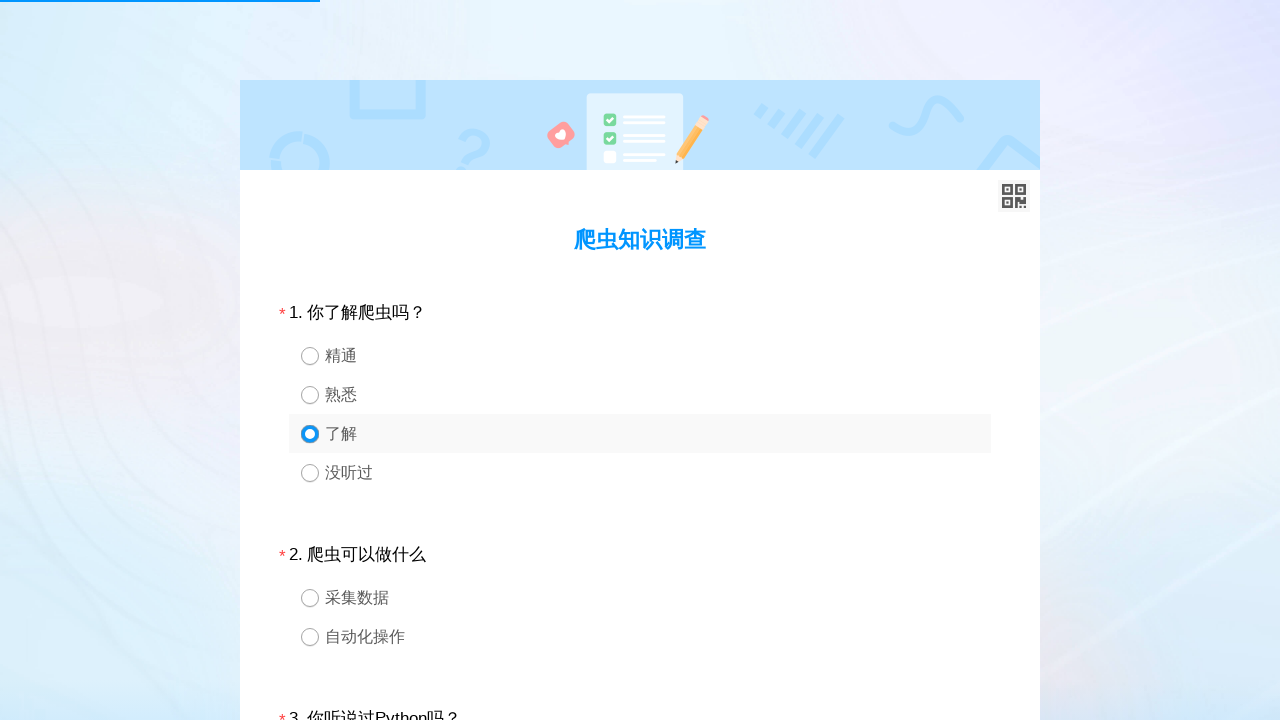

Waited 100ms after question 1 selection
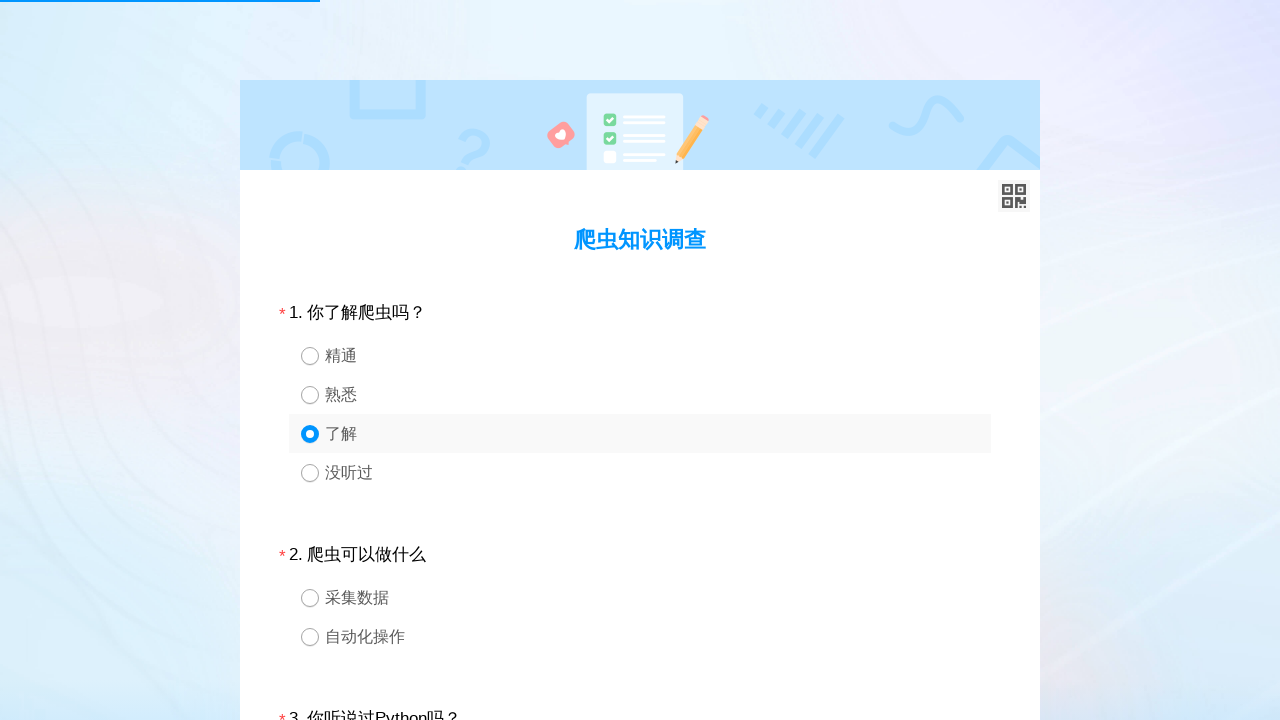

Randomly selected and clicked a radio option for question 2 at (640, 598) on #div2 >> div.ui-radio >> nth=0
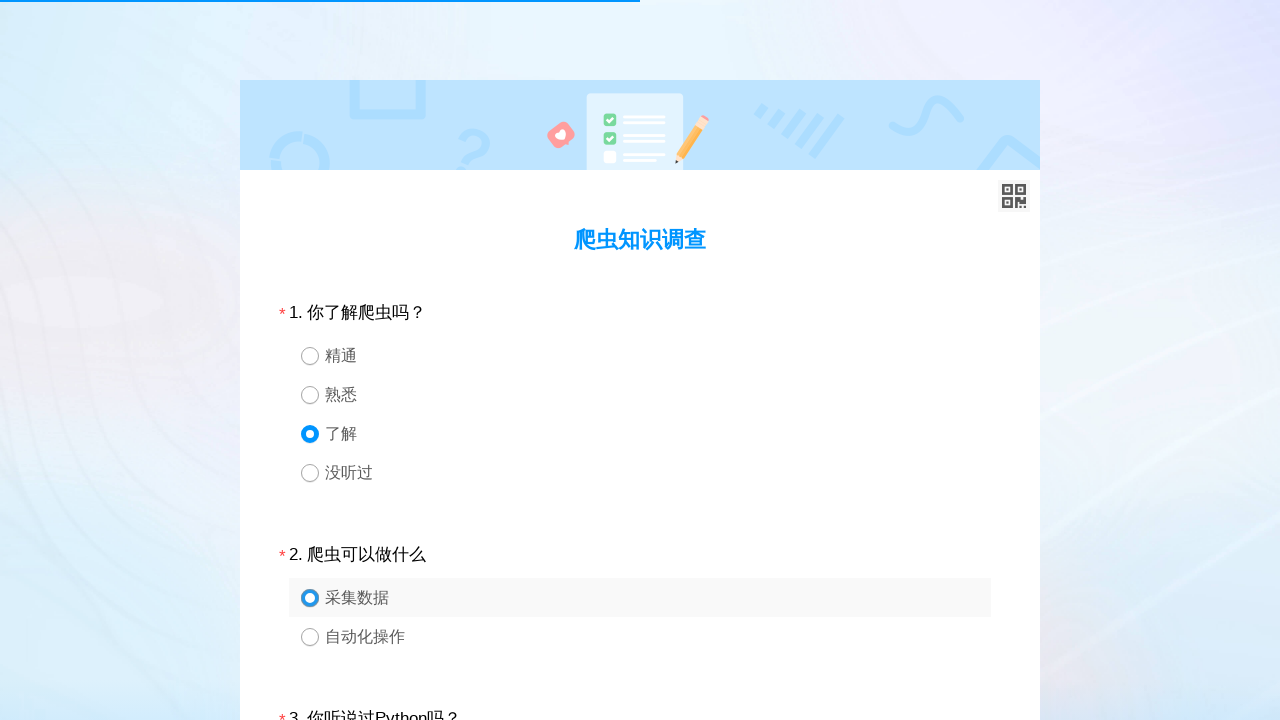

Waited 100ms after question 2 selection
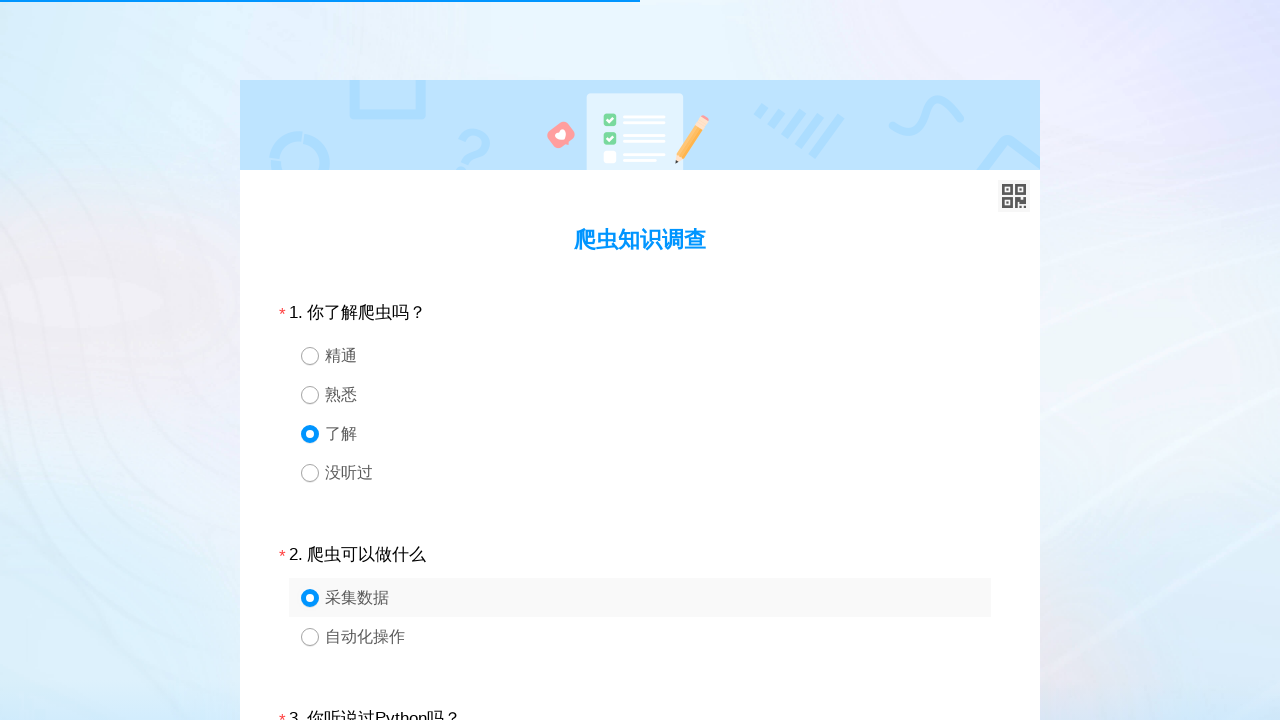

Randomly selected and clicked a radio option for question 3 at (640, 360) on #div3 >> div.ui-radio >> nth=0
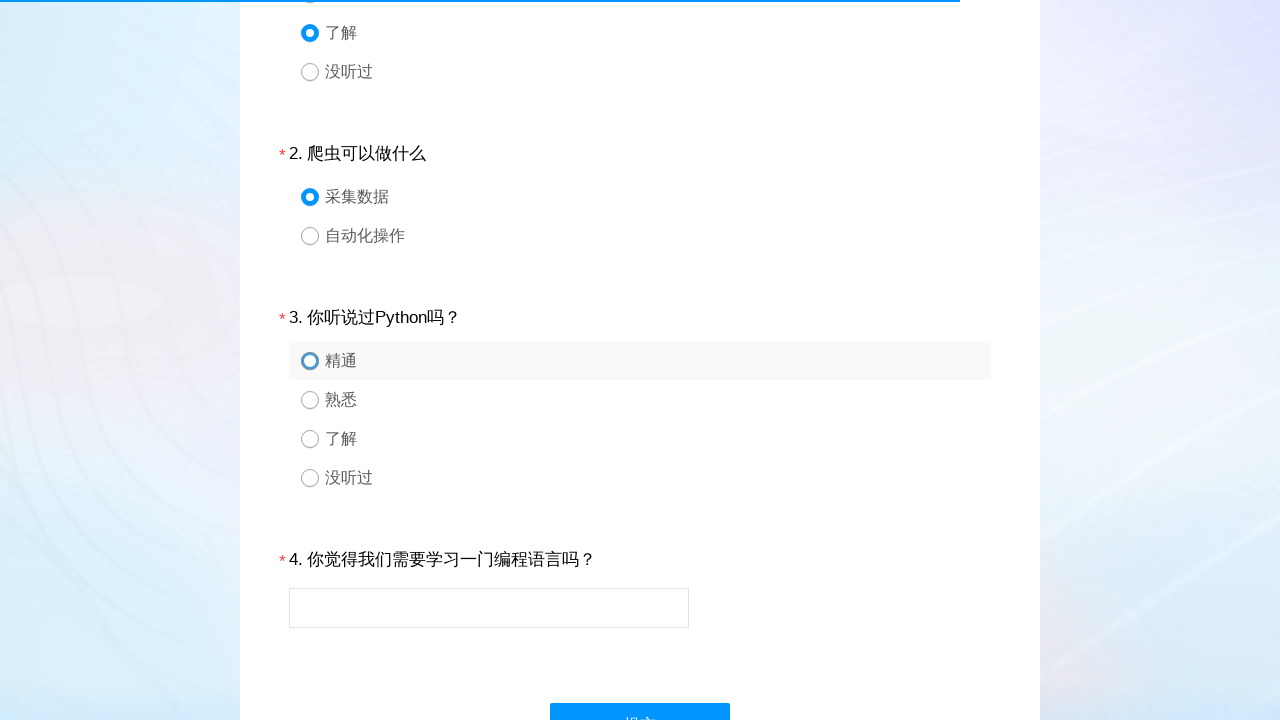

Waited 100ms after question 3 selection
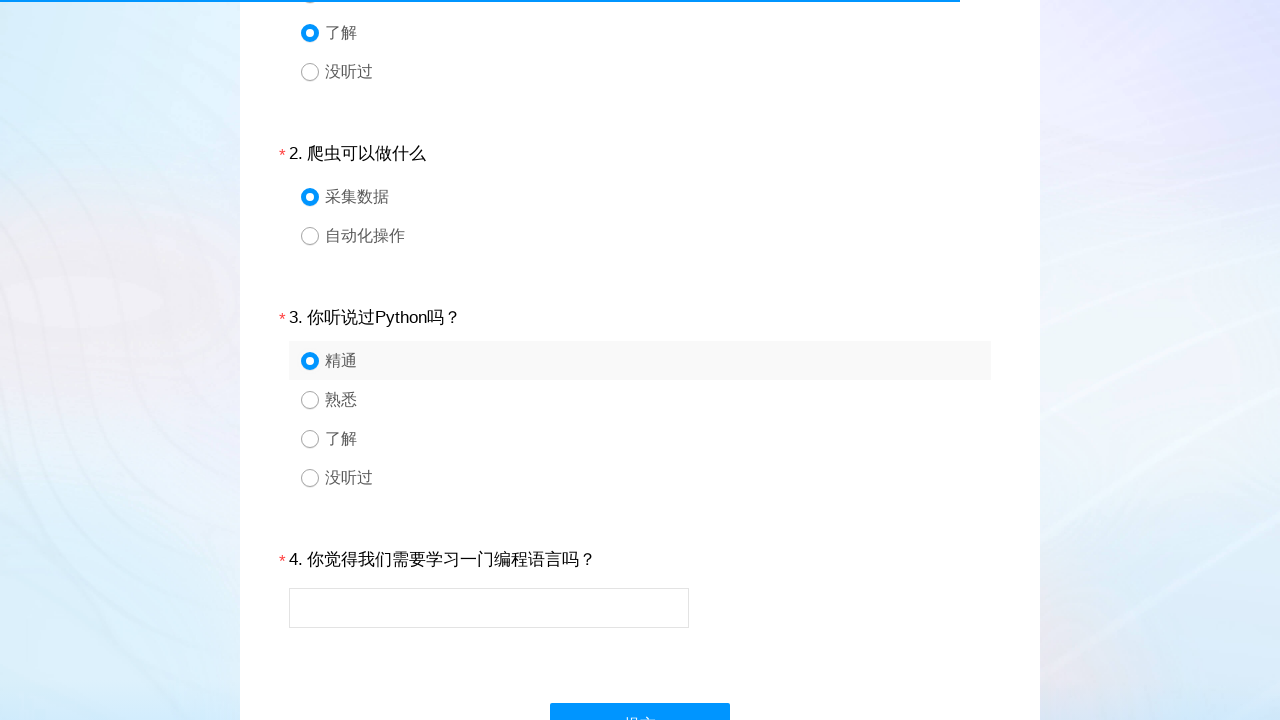

Filled in text input for question 4 with test response on #div4 >> input
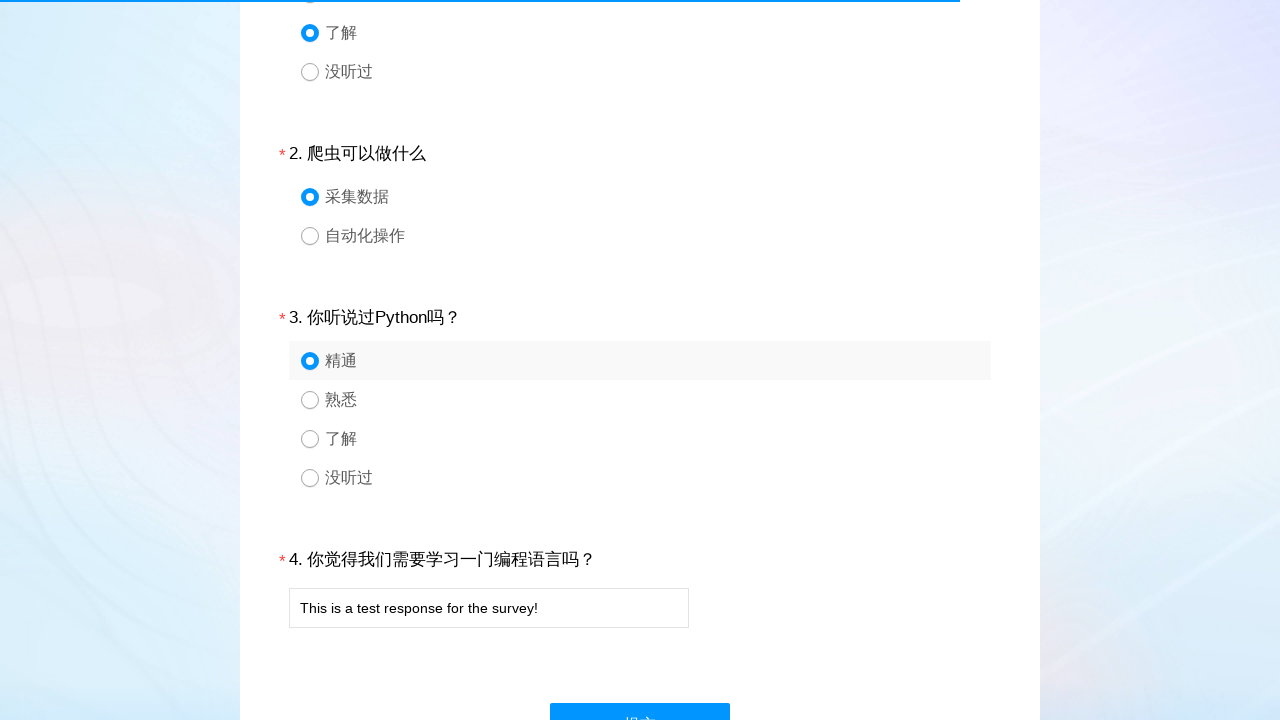

Waited 100ms before form submission
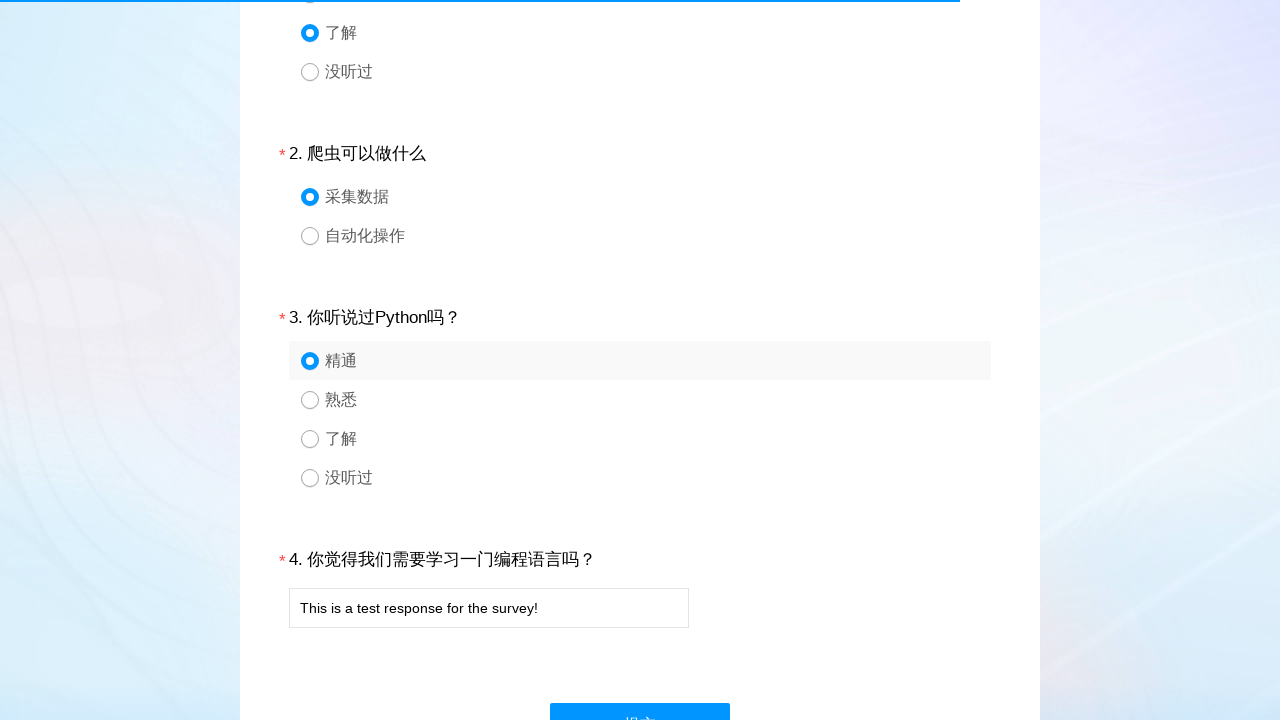

Clicked submit button to submit the survey form at (640, 698) on #ctlNext
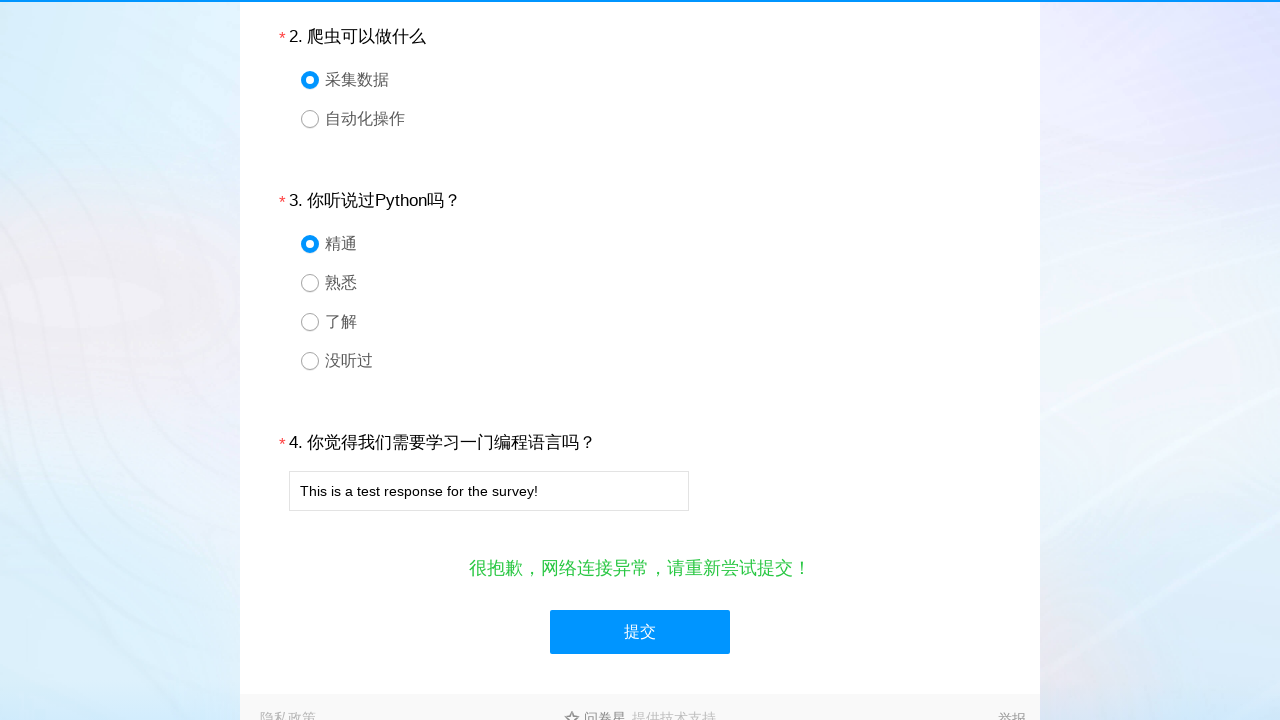

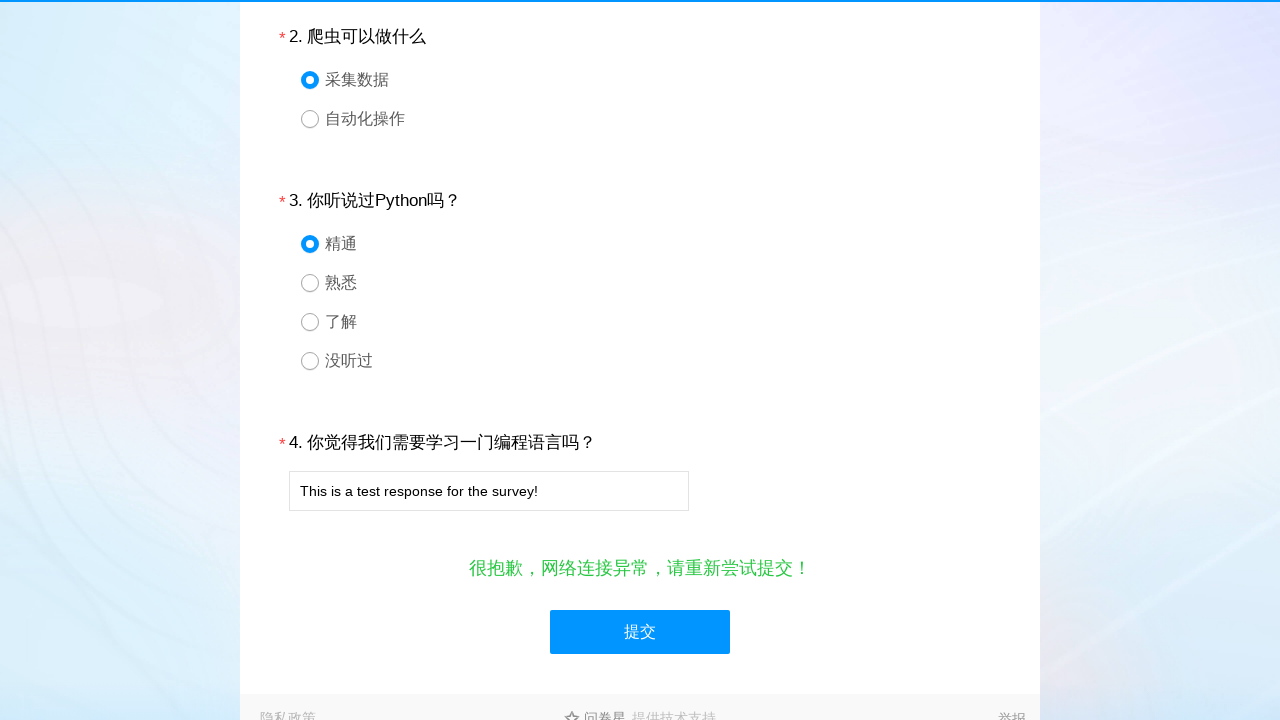